Tests navigation to the shop page by clicking the shop link and verifying the URL changes to the products page.

Starting URL: https://webshop-agil-testautomatiserare.netlify.app/

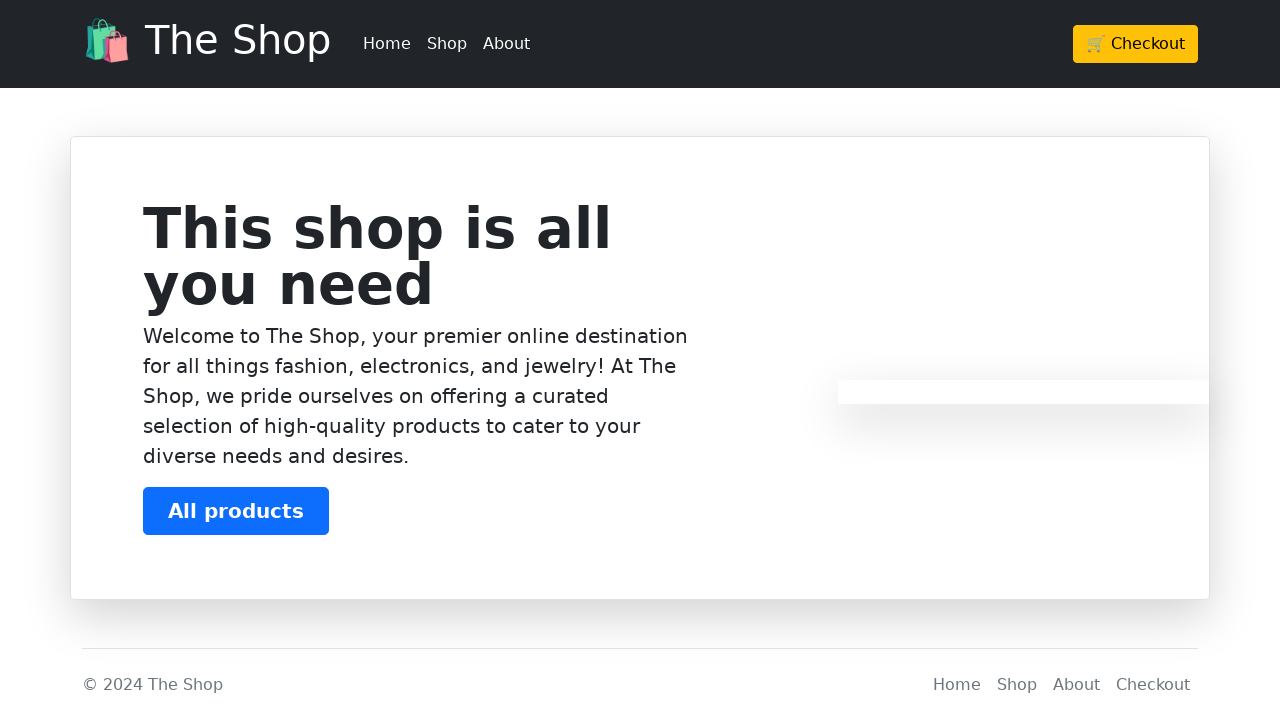

Clicked on the shop link to navigate to products page at (447, 44) on a[href='/products']
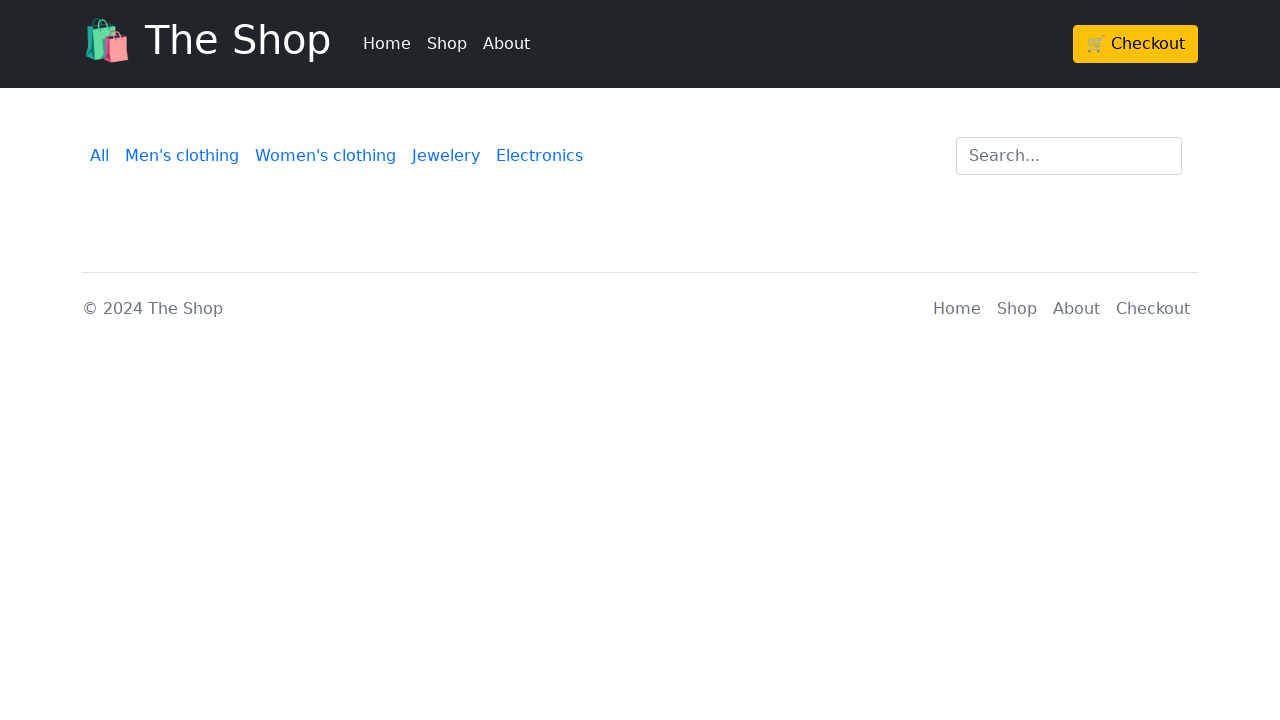

Verified navigation to products page - URL changed to https://webshop-agil-testautomatiserare.netlify.app/products
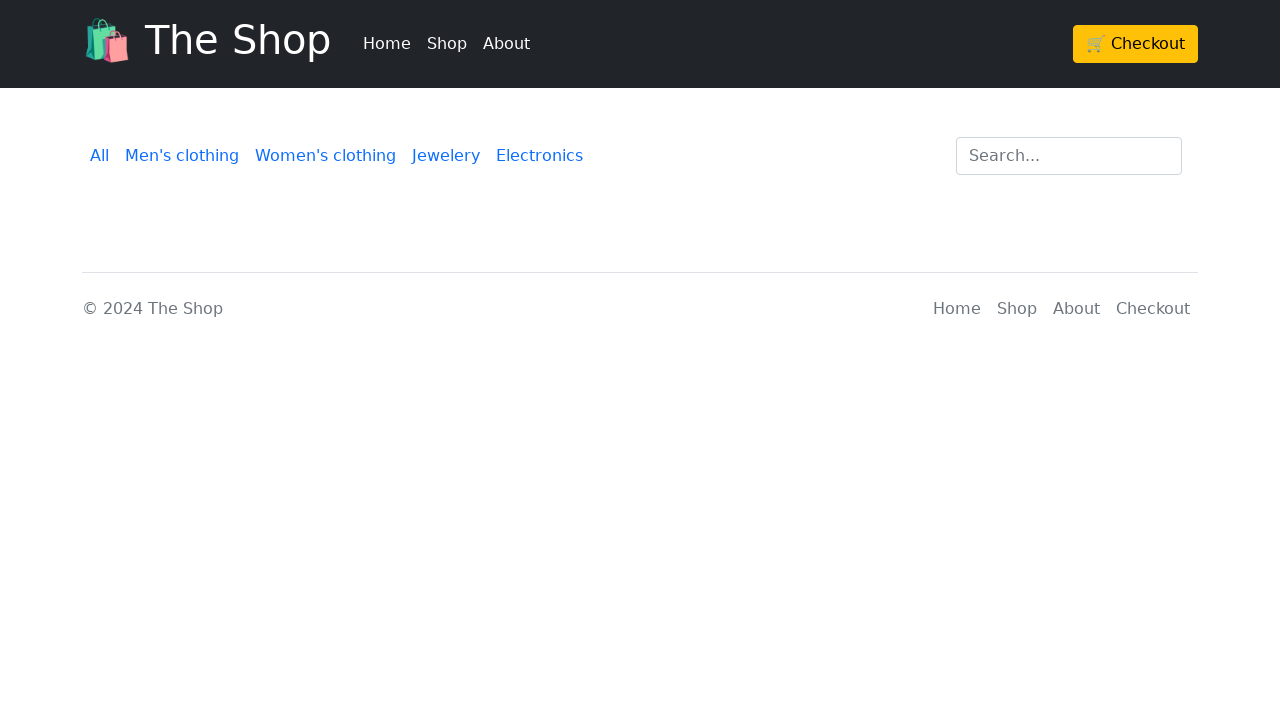

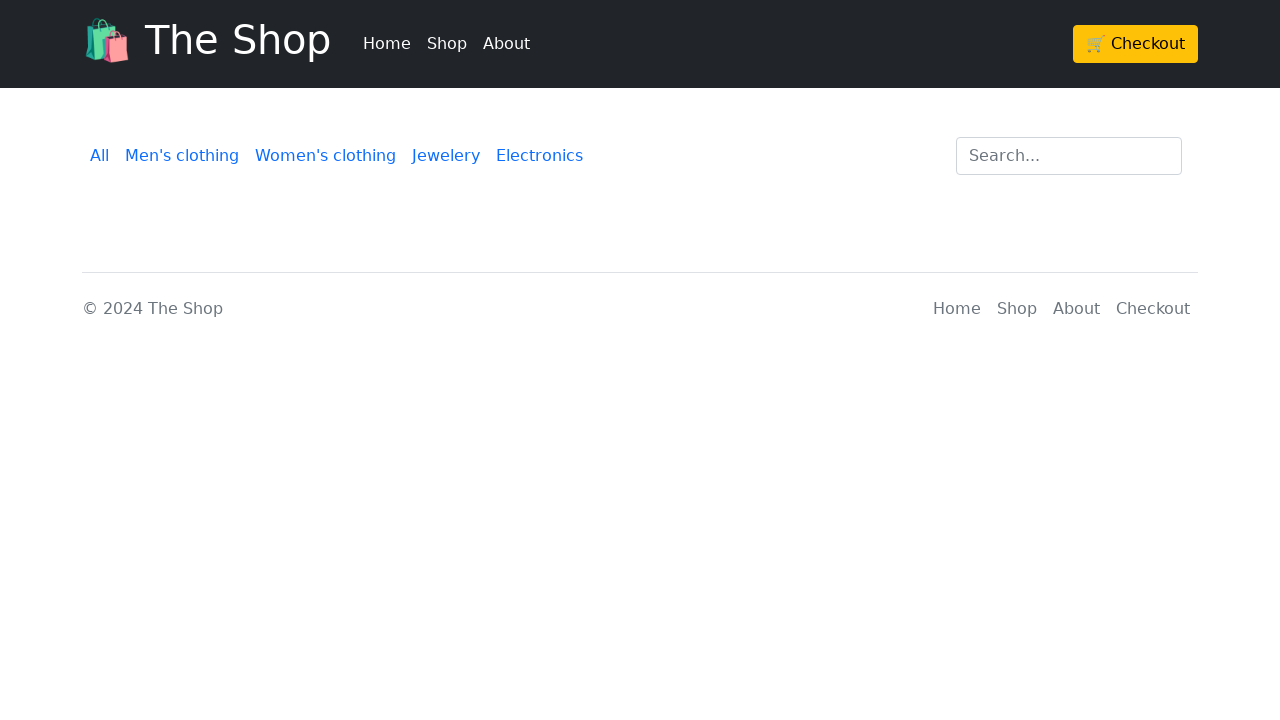